Navigates to a book catalog page, clicks on individual book titles to view their detail pages, then navigates back to the catalog. Tests the navigation flow between product listing and product detail pages.

Starting URL: http://books.toscrape.com/index.html

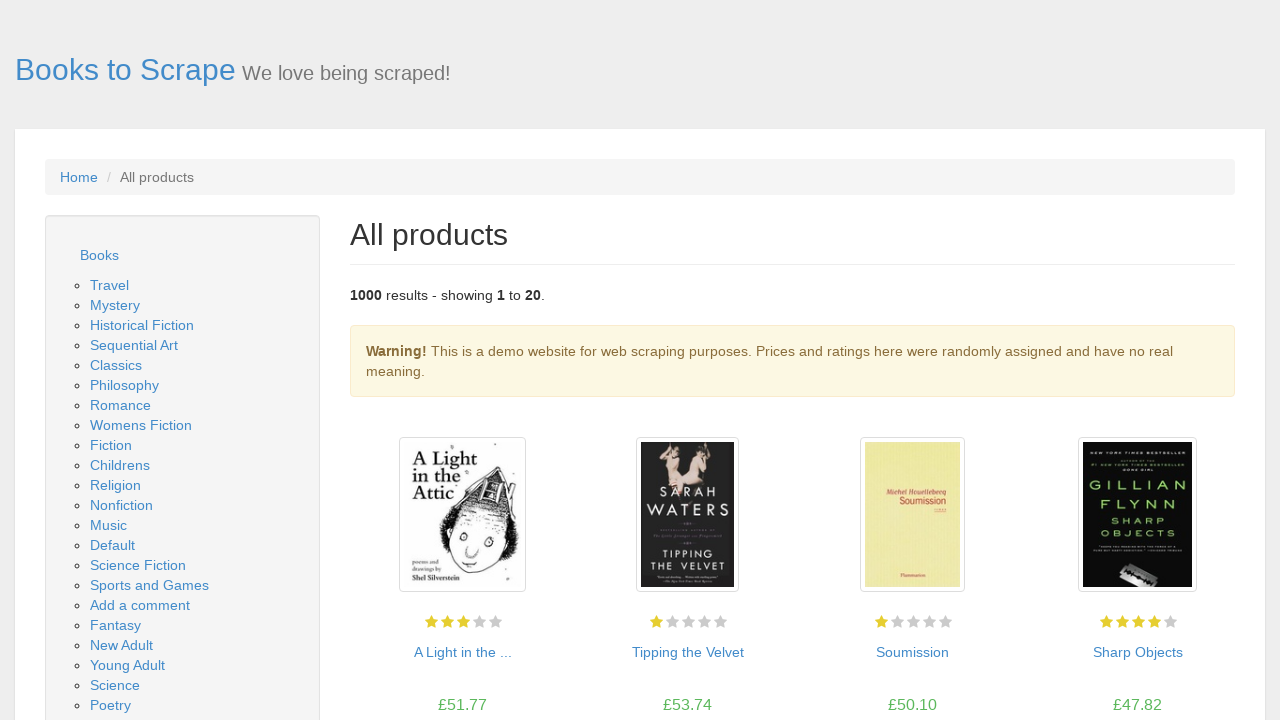

Waited for product listings to load on catalog page
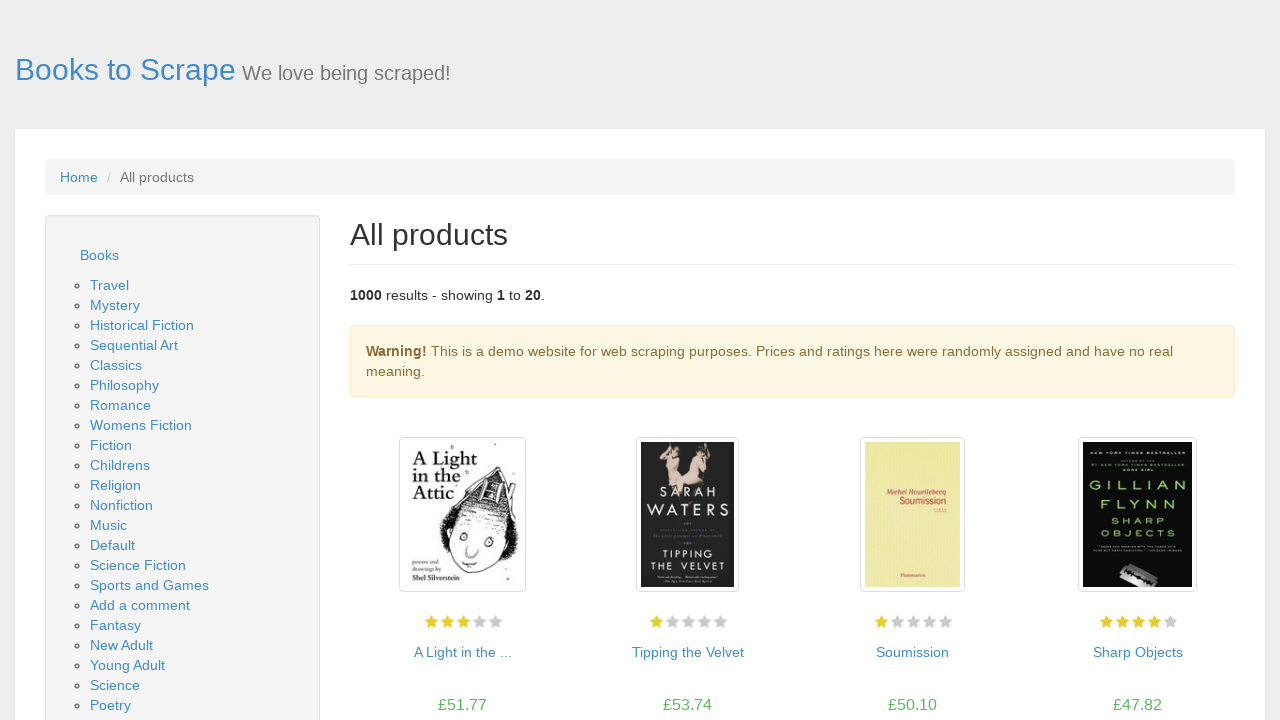

Located all book title links on catalog page
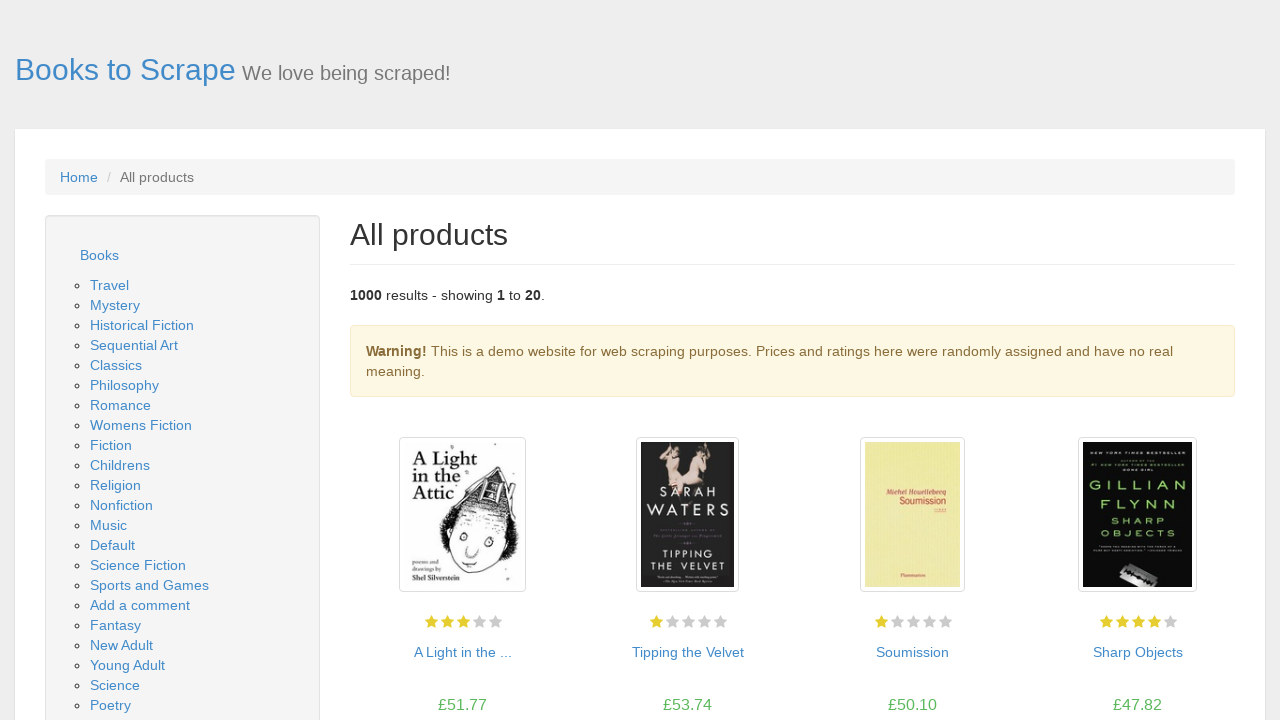

Found 20 books in catalog
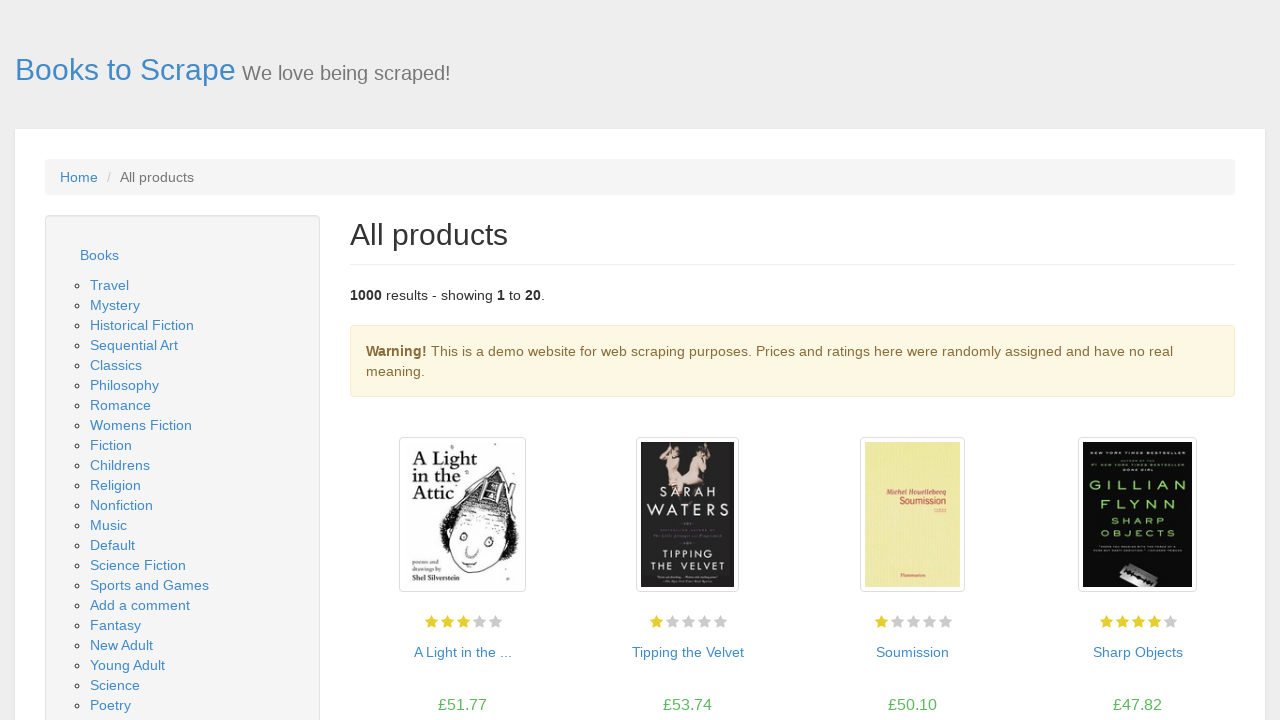

Re-queried book title links (iteration 1/3)
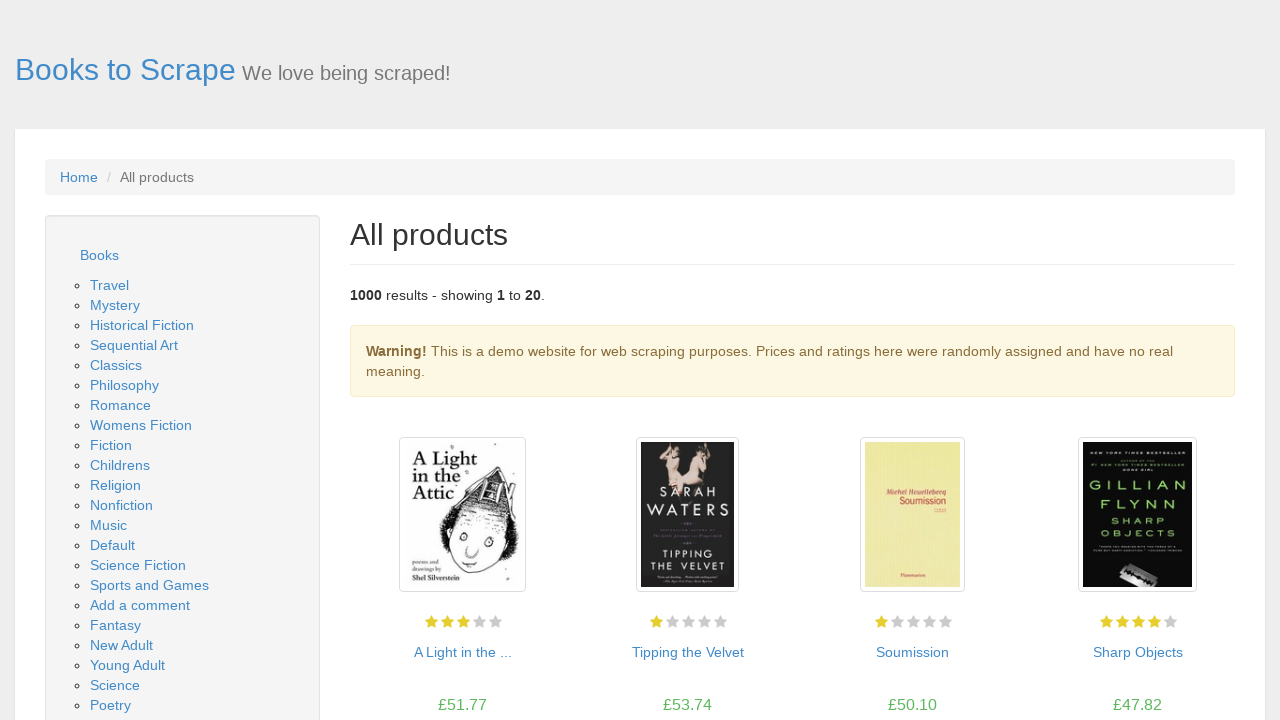

Clicked on book 1 to navigate to detail page at (462, 652) on article.product_pod h3 a >> nth=0
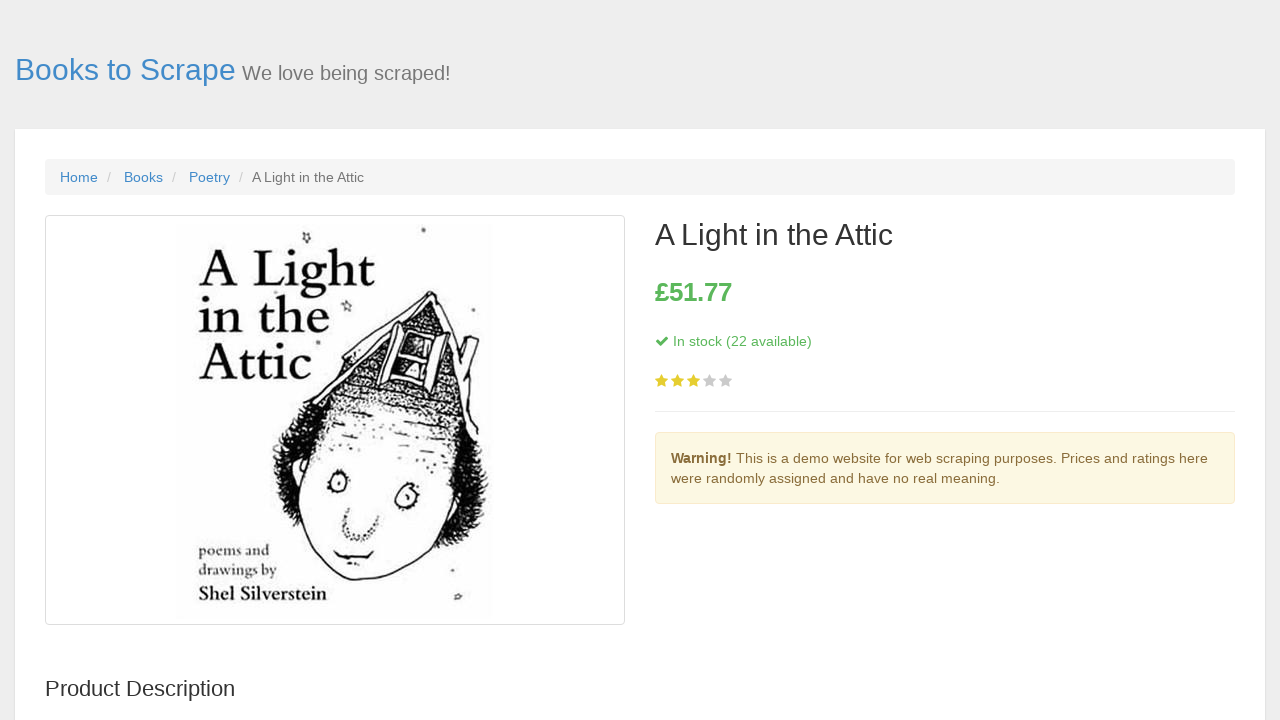

Product main section loaded for book 1
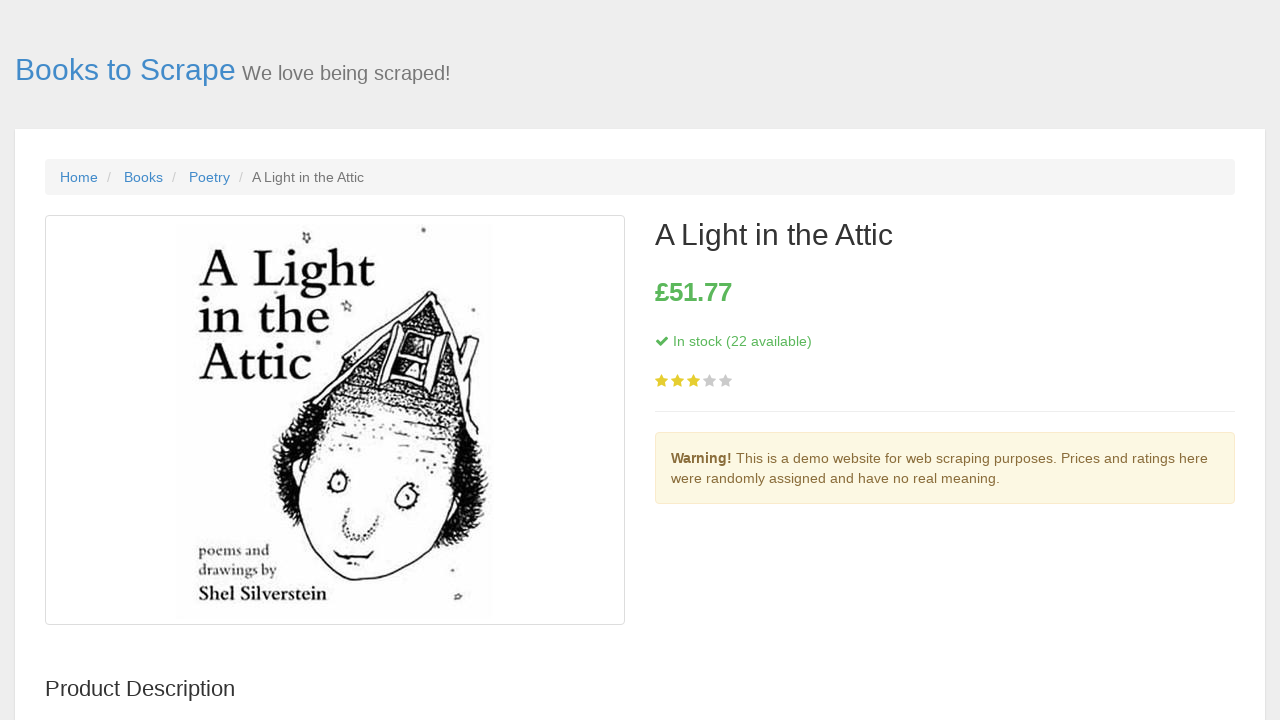

Product description loaded for book 1
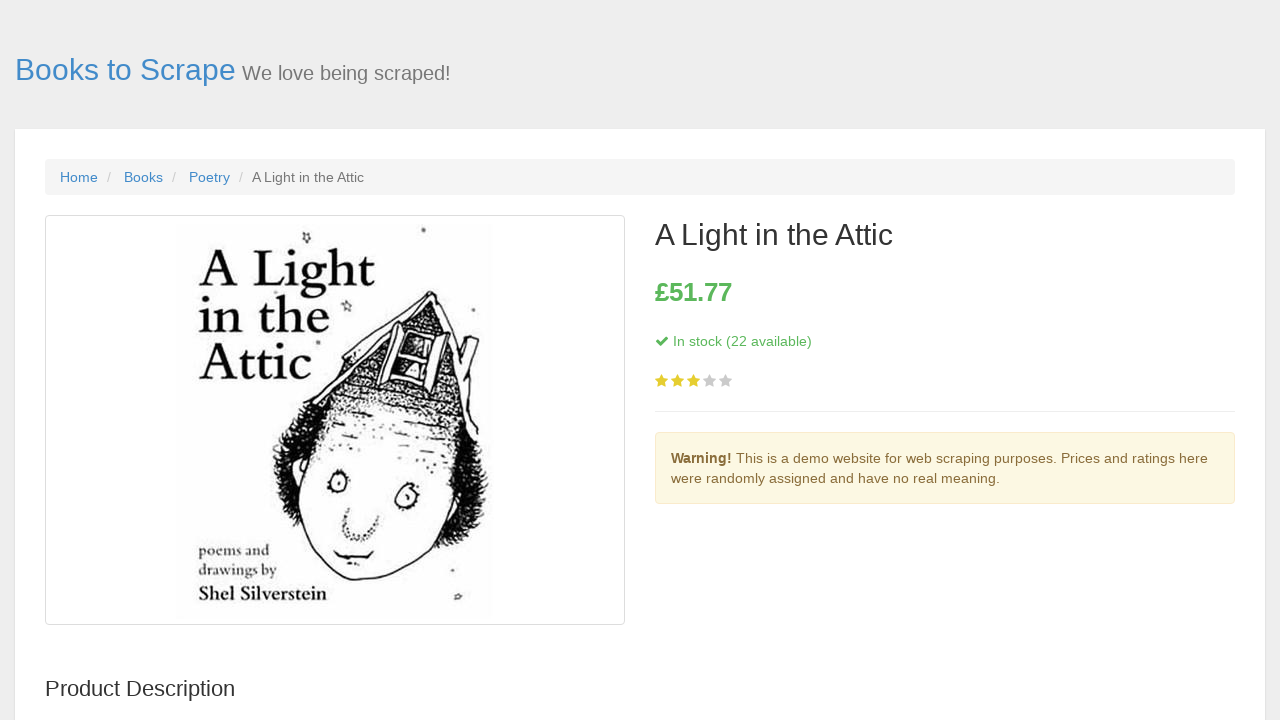

Navigated back to catalog from book 1 detail page
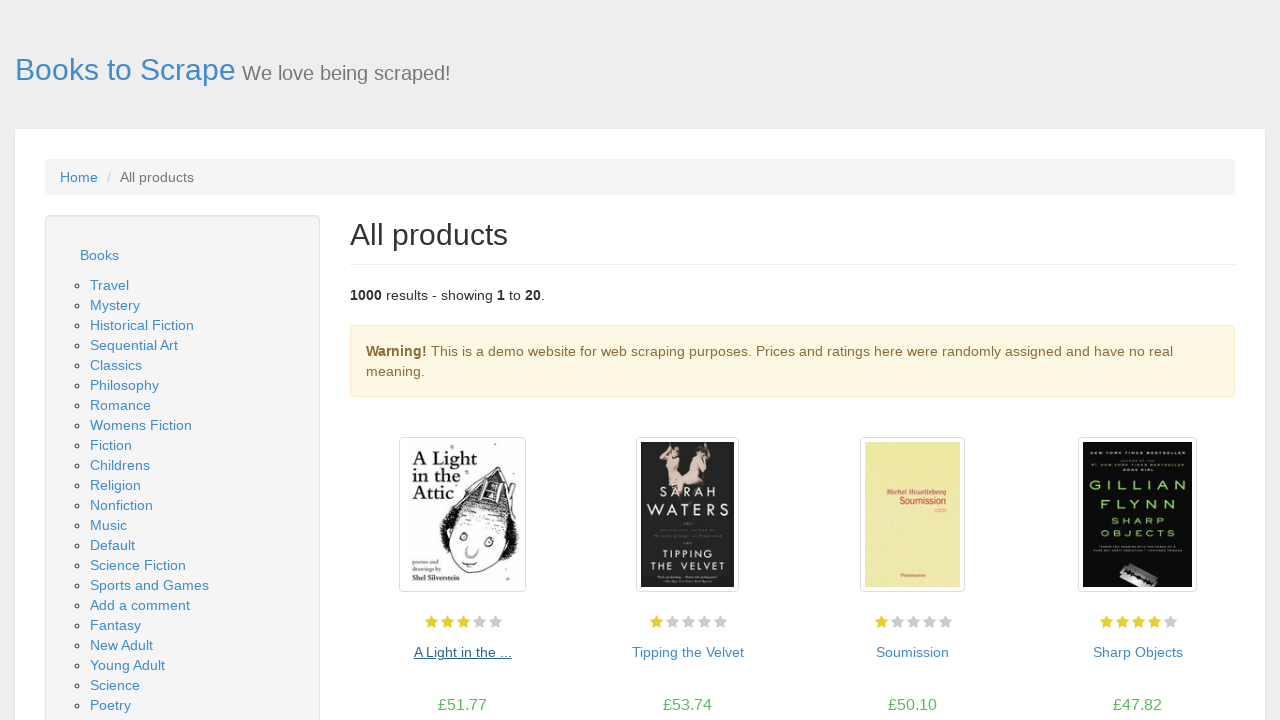

Catalog page reloaded after navigation back
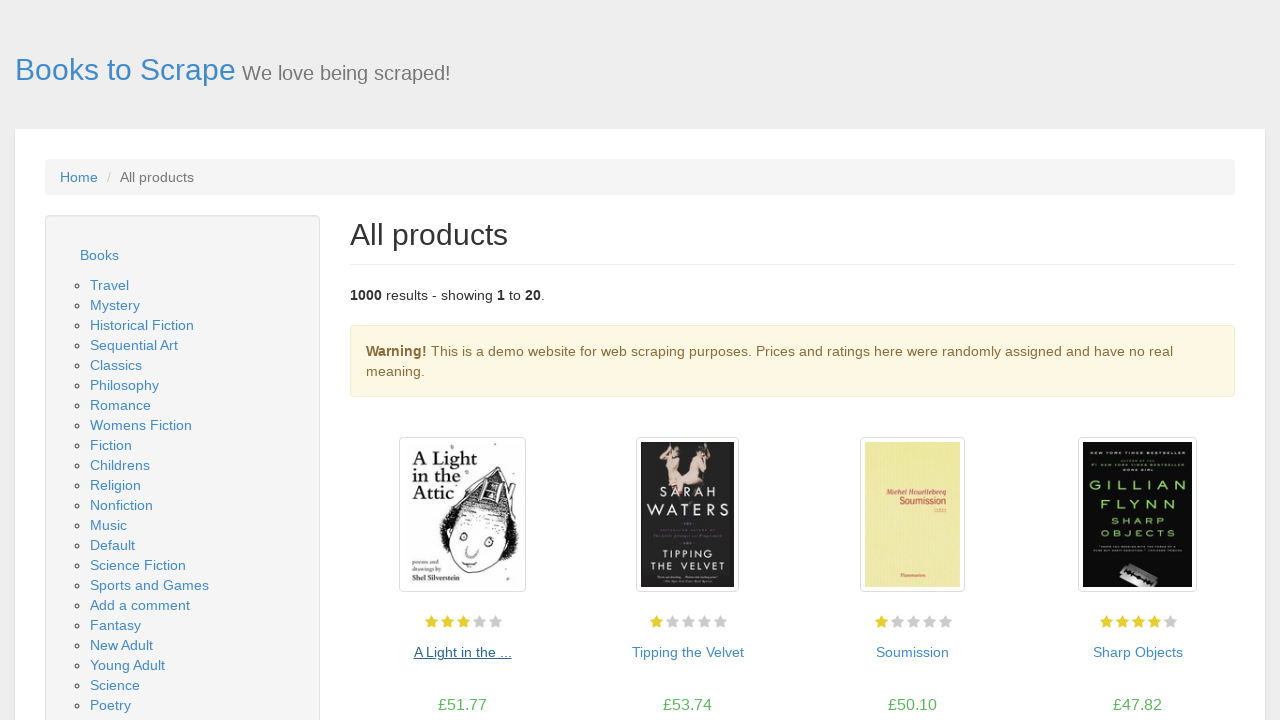

Re-queried book title links (iteration 2/3)
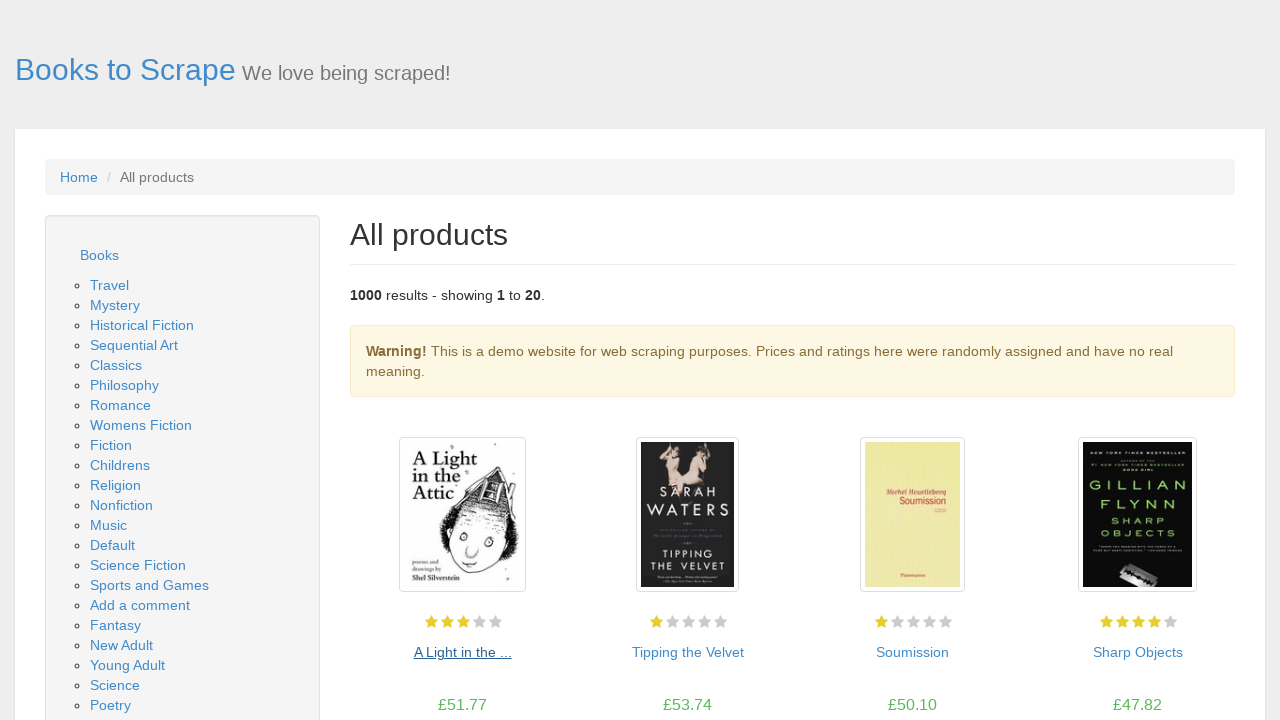

Clicked on book 2 to navigate to detail page at (688, 652) on article.product_pod h3 a >> nth=1
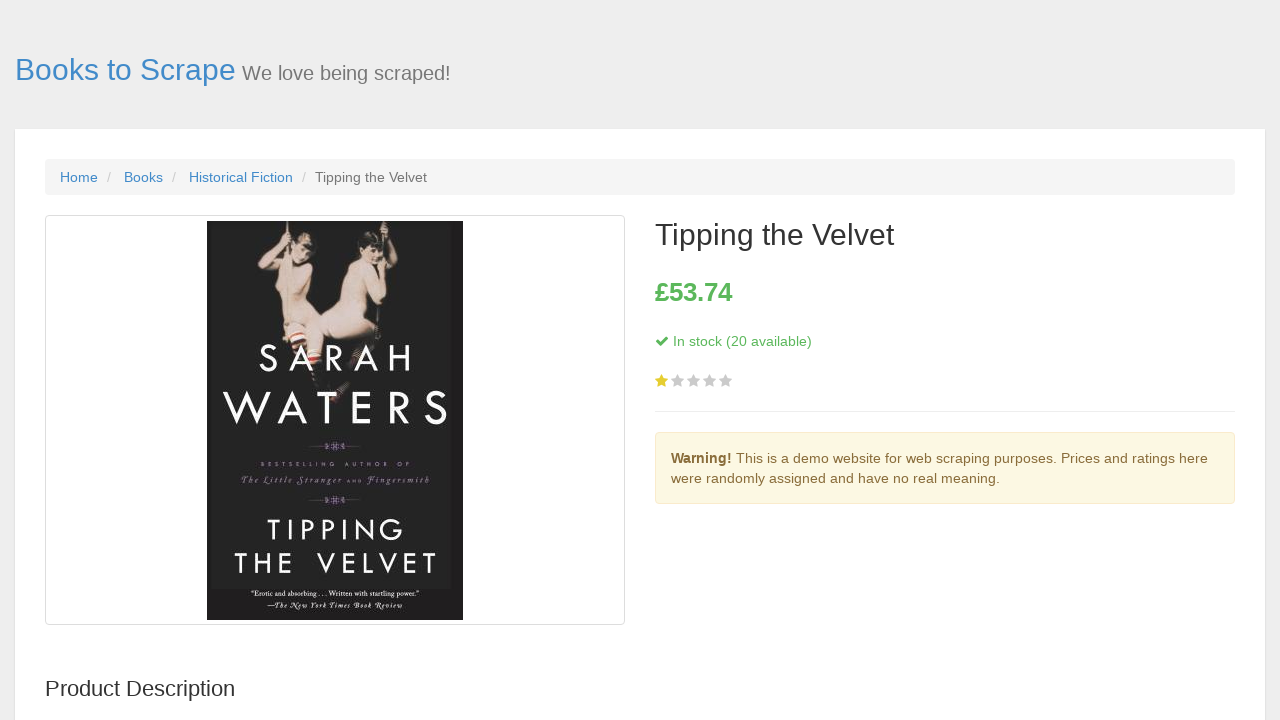

Product main section loaded for book 2
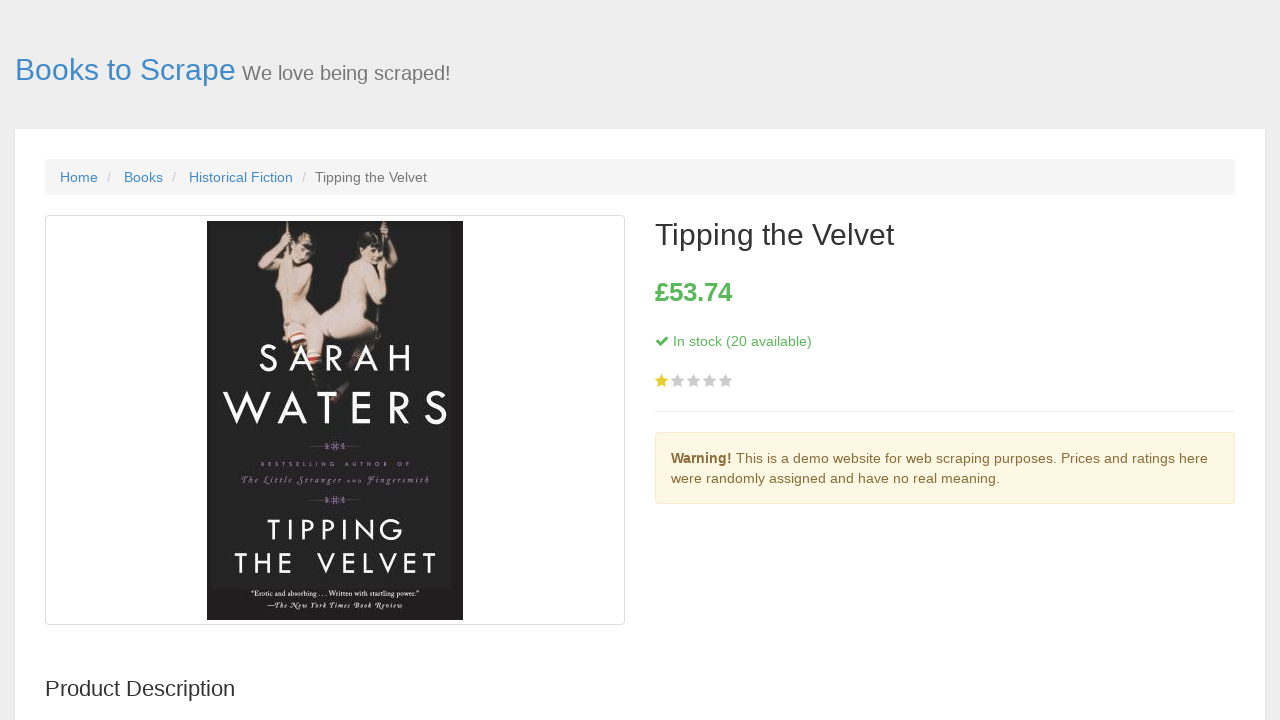

Product description loaded for book 2
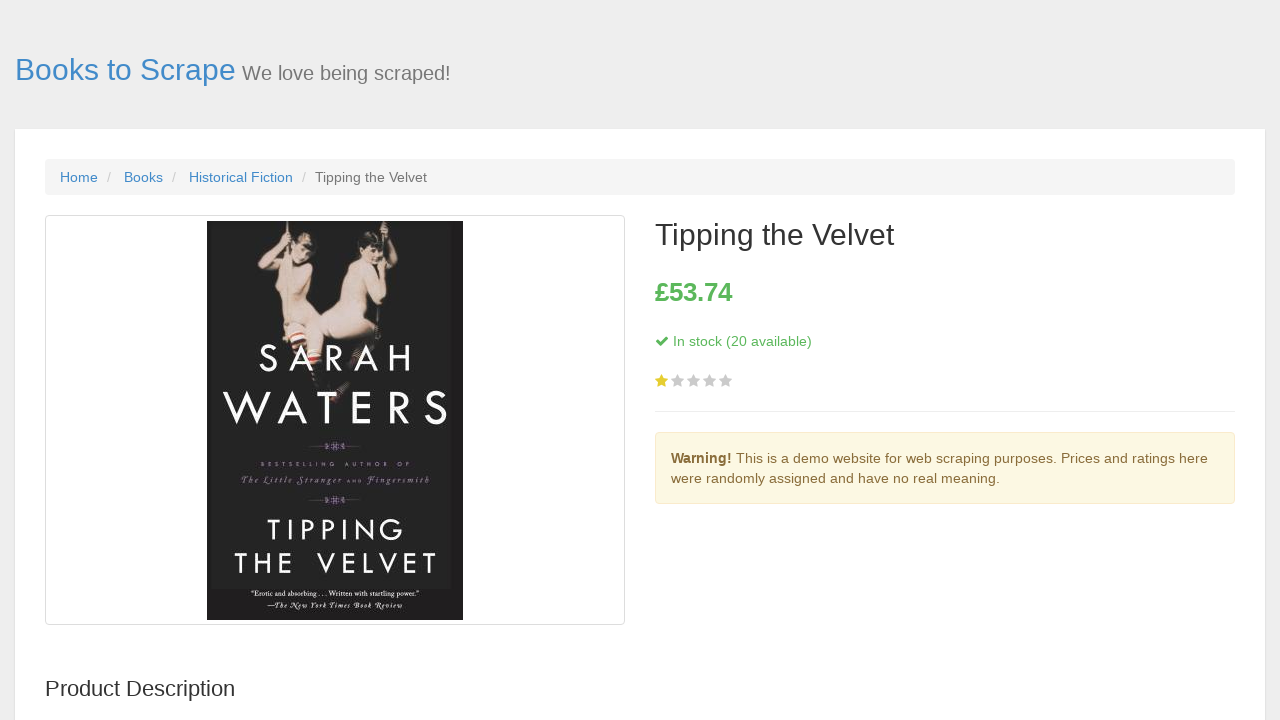

Navigated back to catalog from book 2 detail page
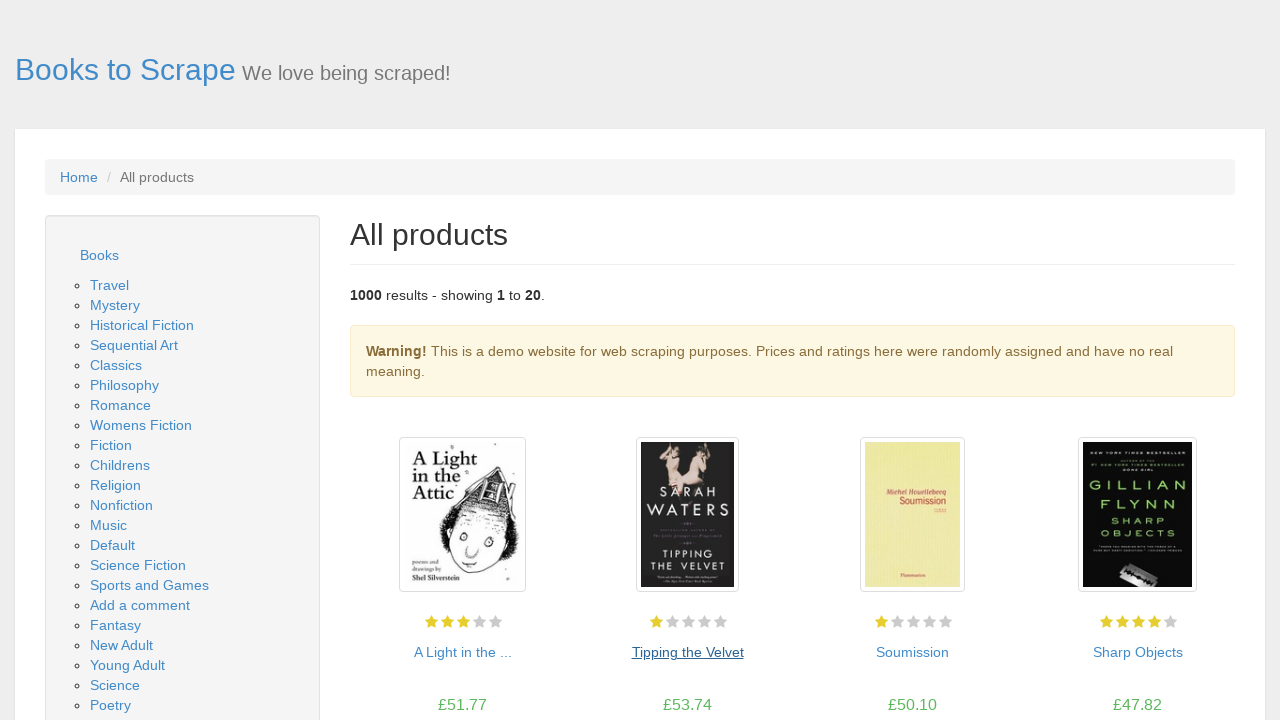

Catalog page reloaded after navigation back
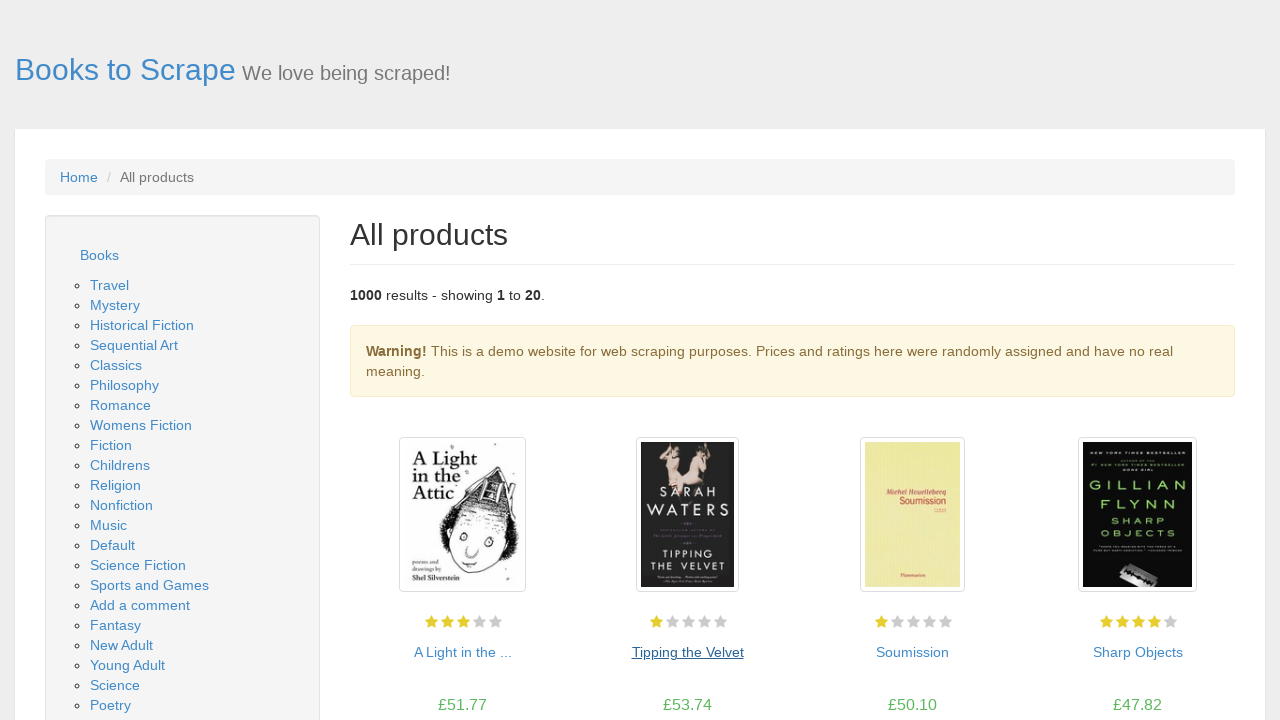

Re-queried book title links (iteration 3/3)
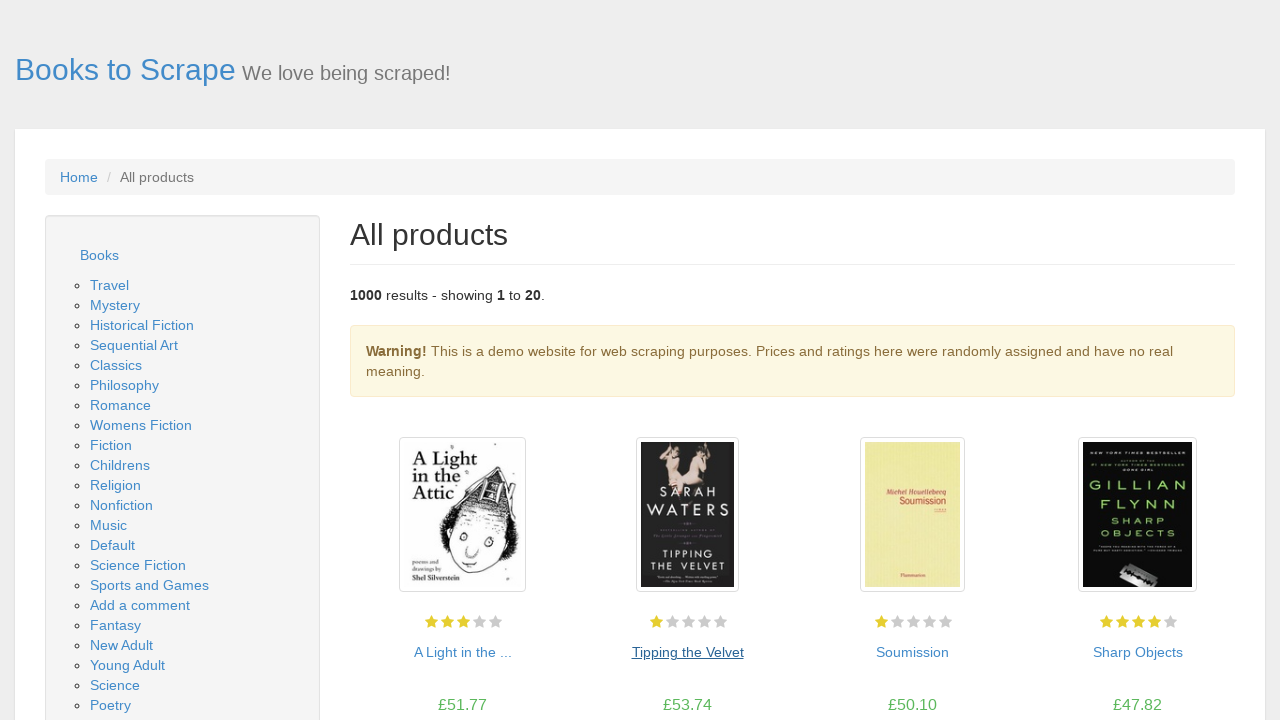

Clicked on book 3 to navigate to detail page at (912, 652) on article.product_pod h3 a >> nth=2
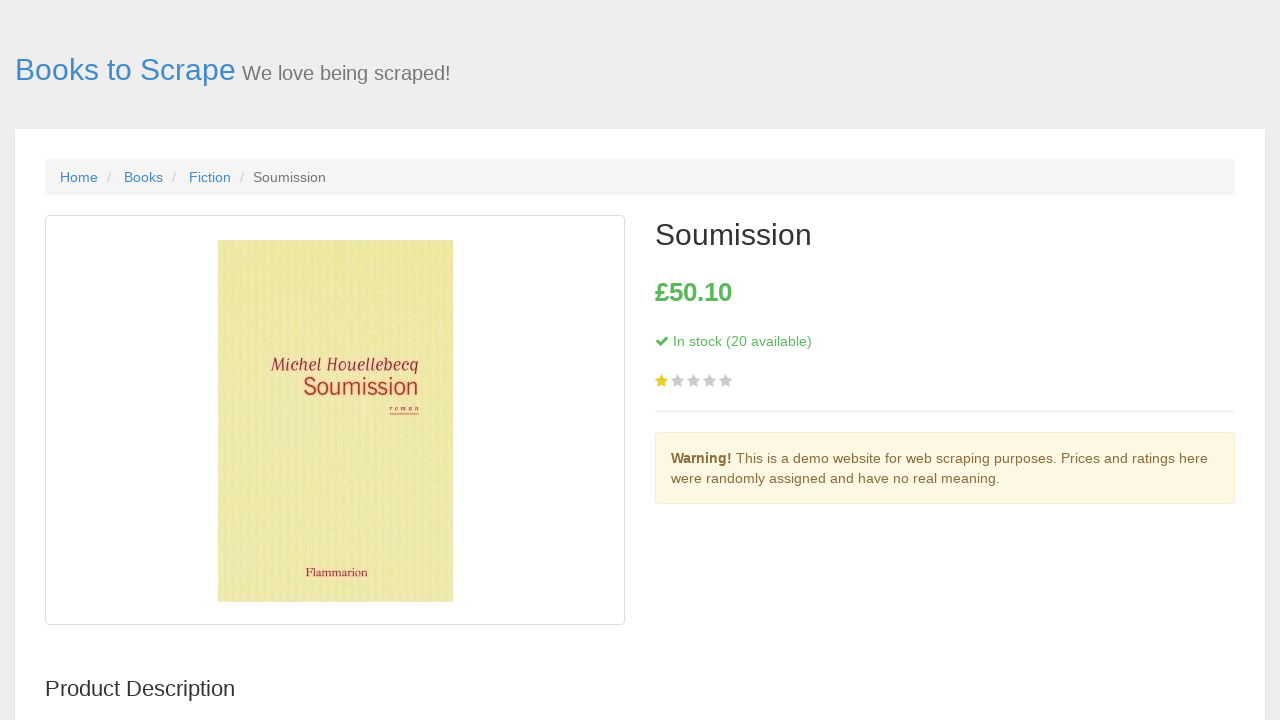

Product main section loaded for book 3
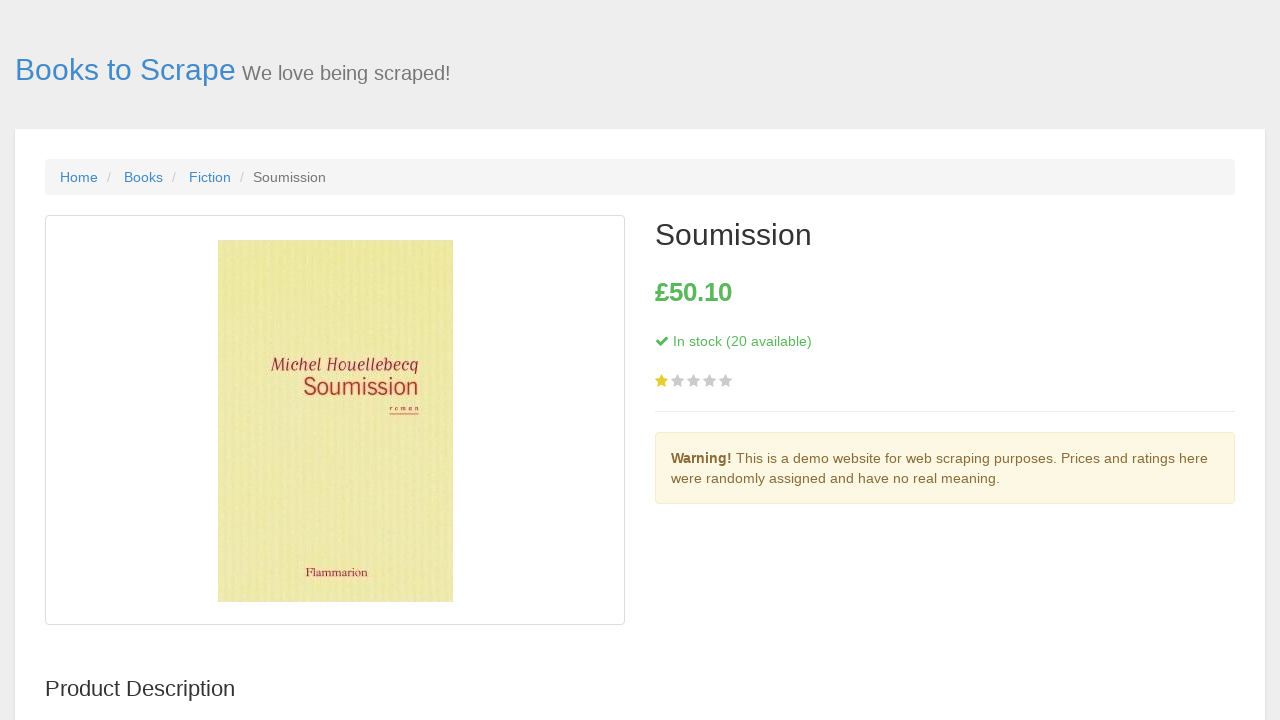

Product description loaded for book 3
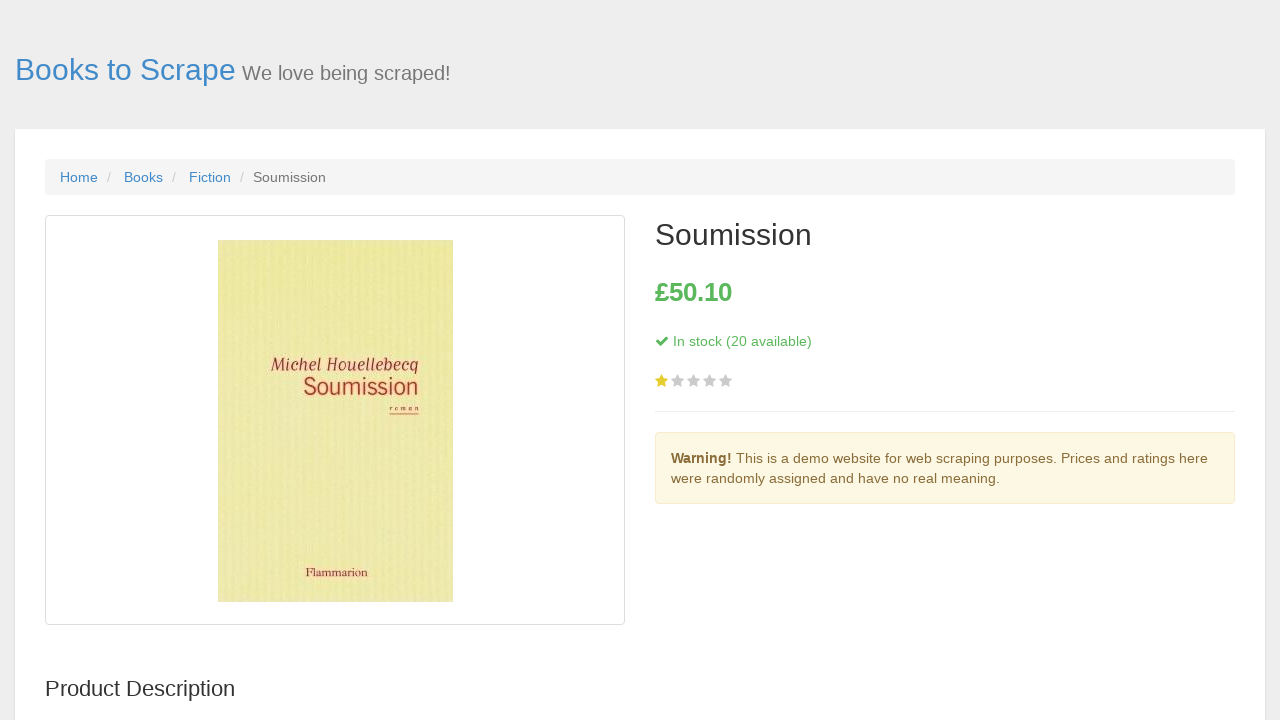

Navigated back to catalog from book 3 detail page
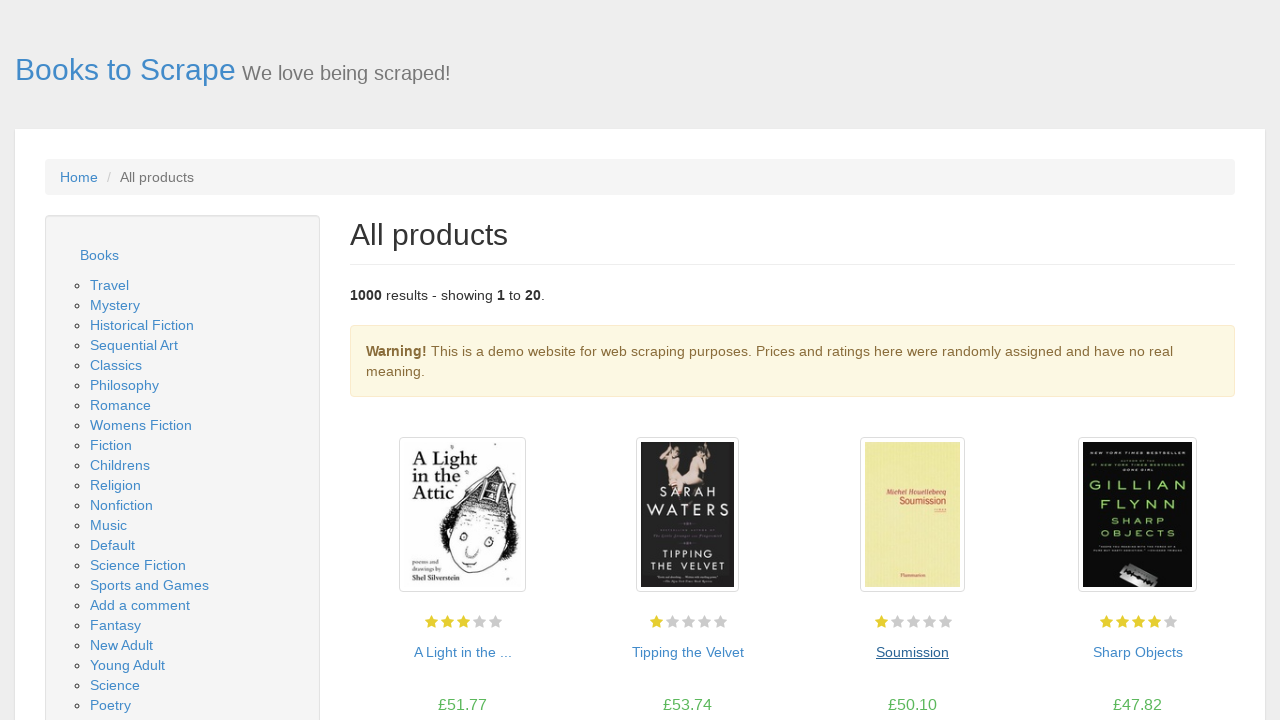

Catalog page reloaded after navigation back
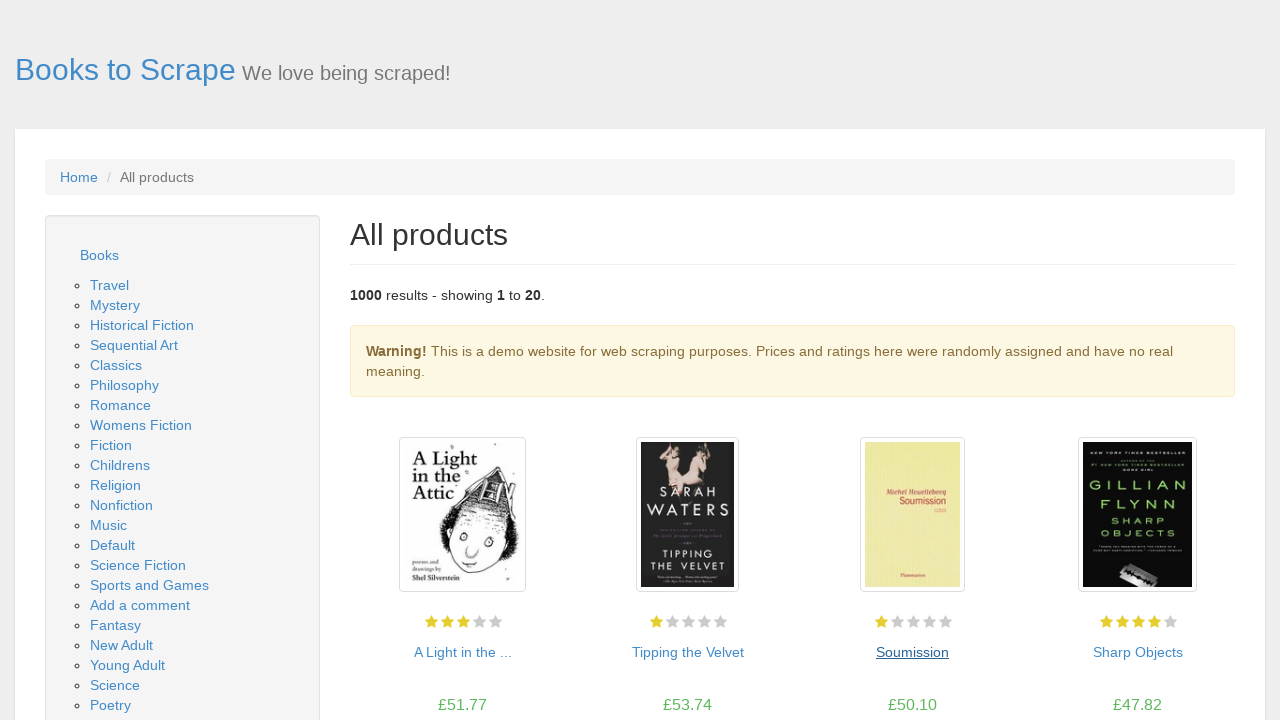

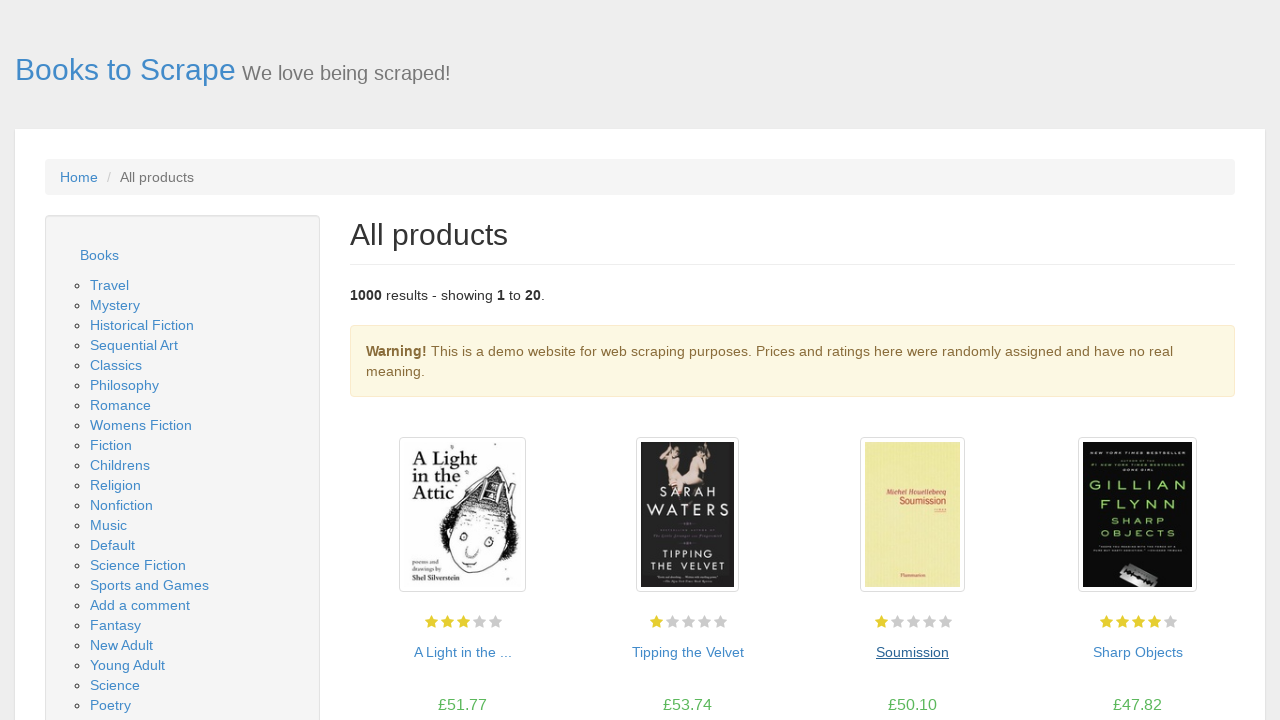